Tests multi-select dropdown functionality by selecting multiple options using different methods (by text, index, and value), then deselecting one option

Starting URL: https://v1.training-support.net/selenium/selects

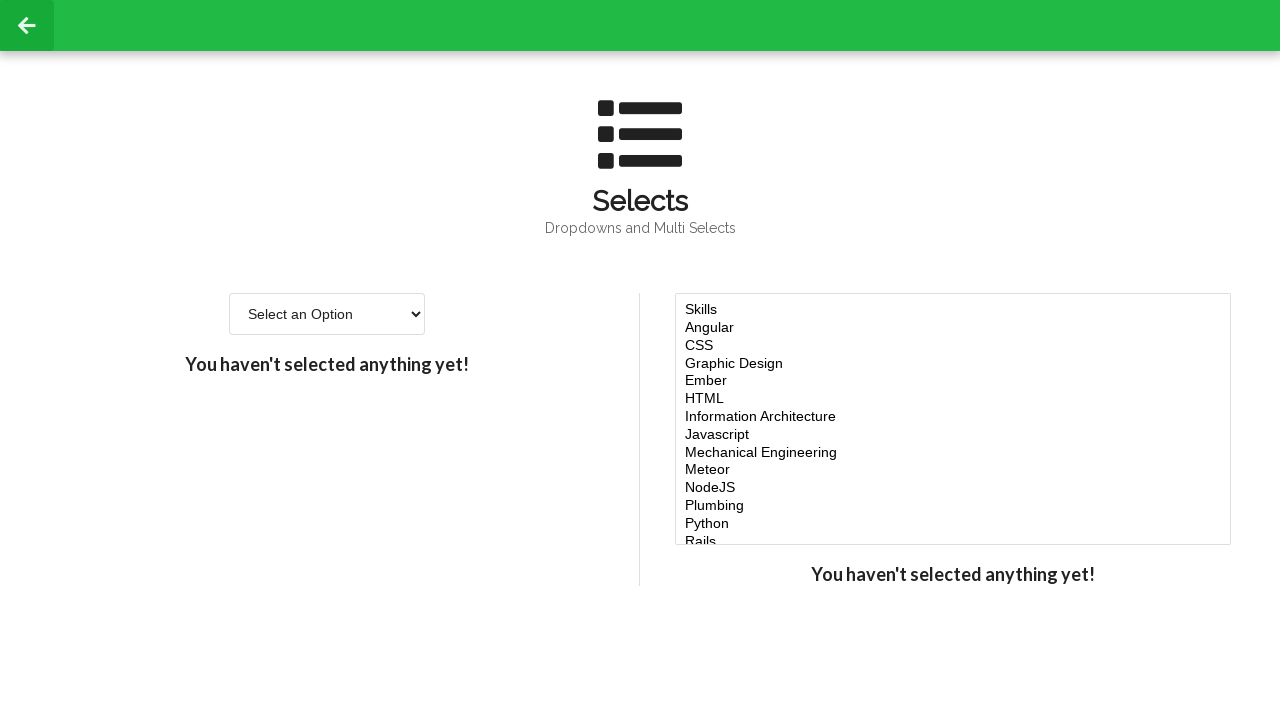

Located the multi-select dropdown element
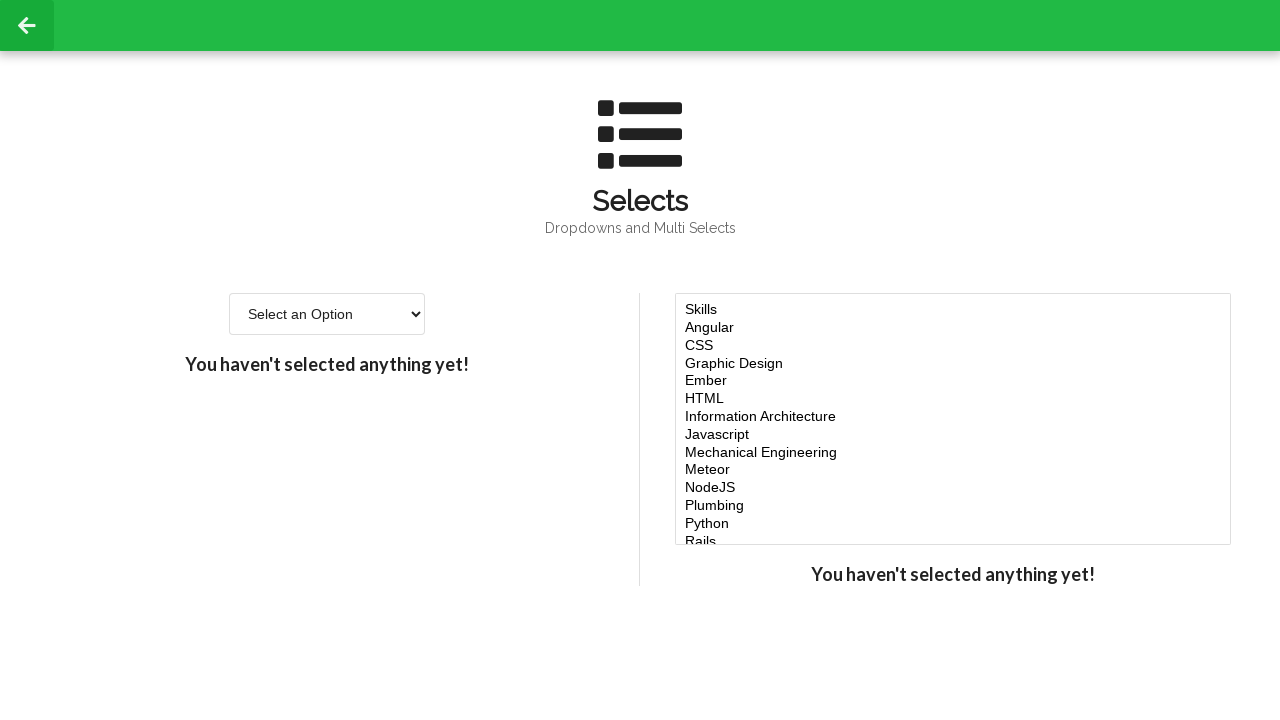

Selected 'Javascript' option by label on #multi-select
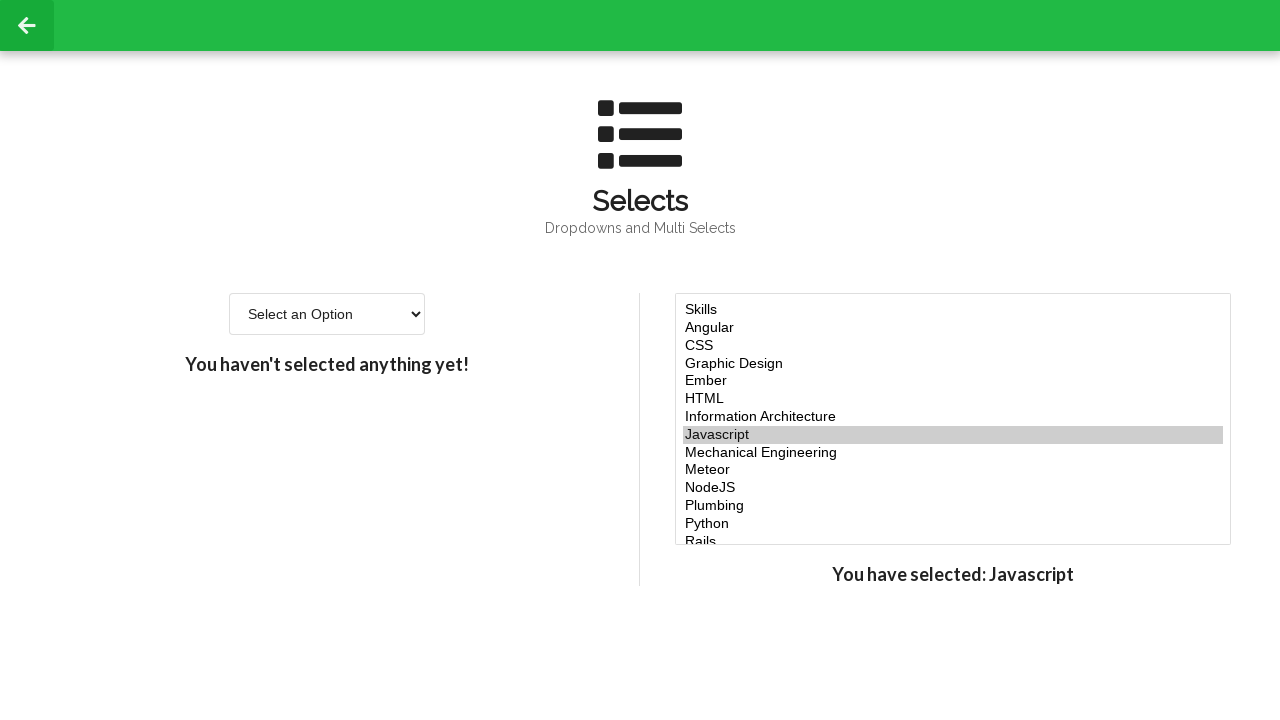

Retrieved all option elements from dropdown
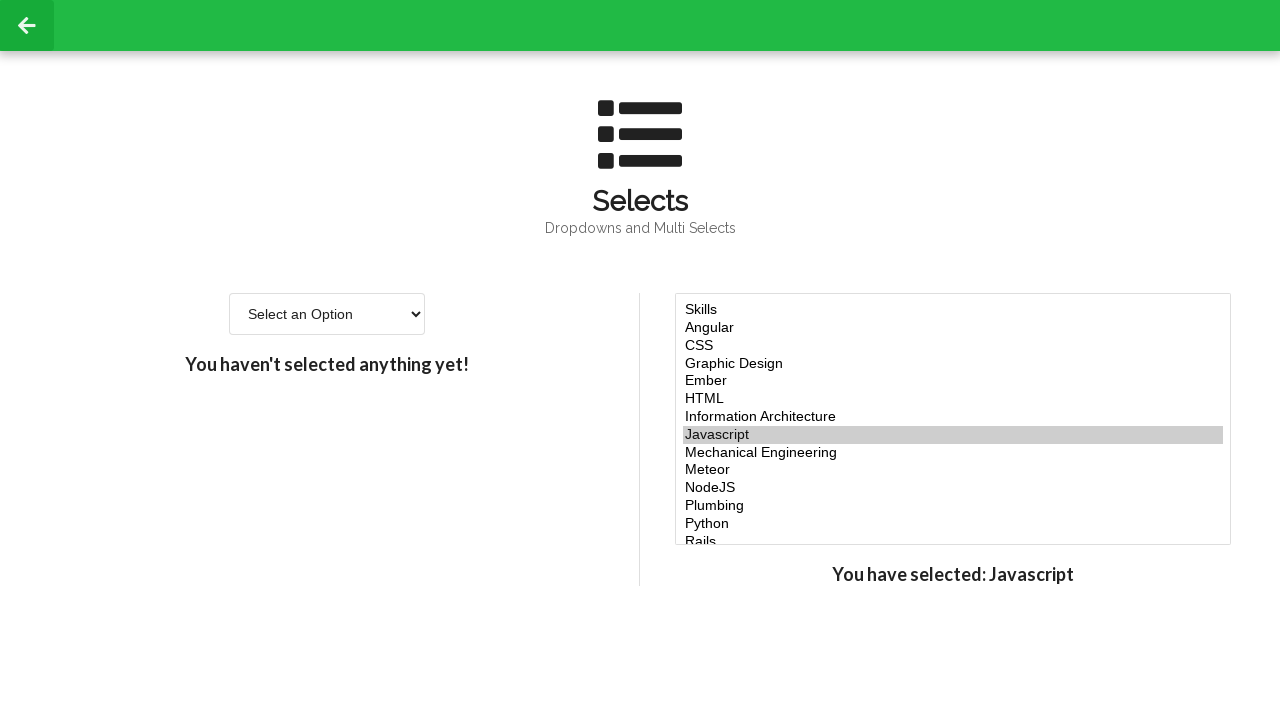

Selected option at index 4 with value 'ember' on #multi-select
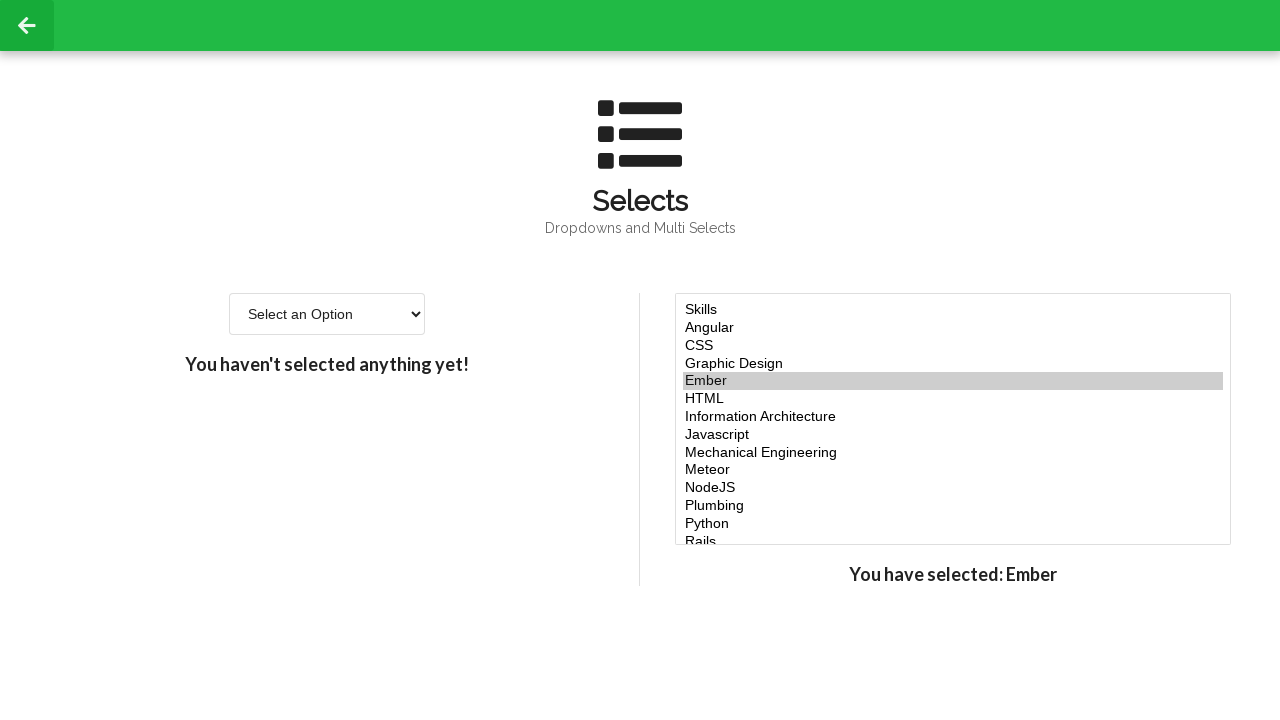

Selected option at index 5 with value 'html' on #multi-select
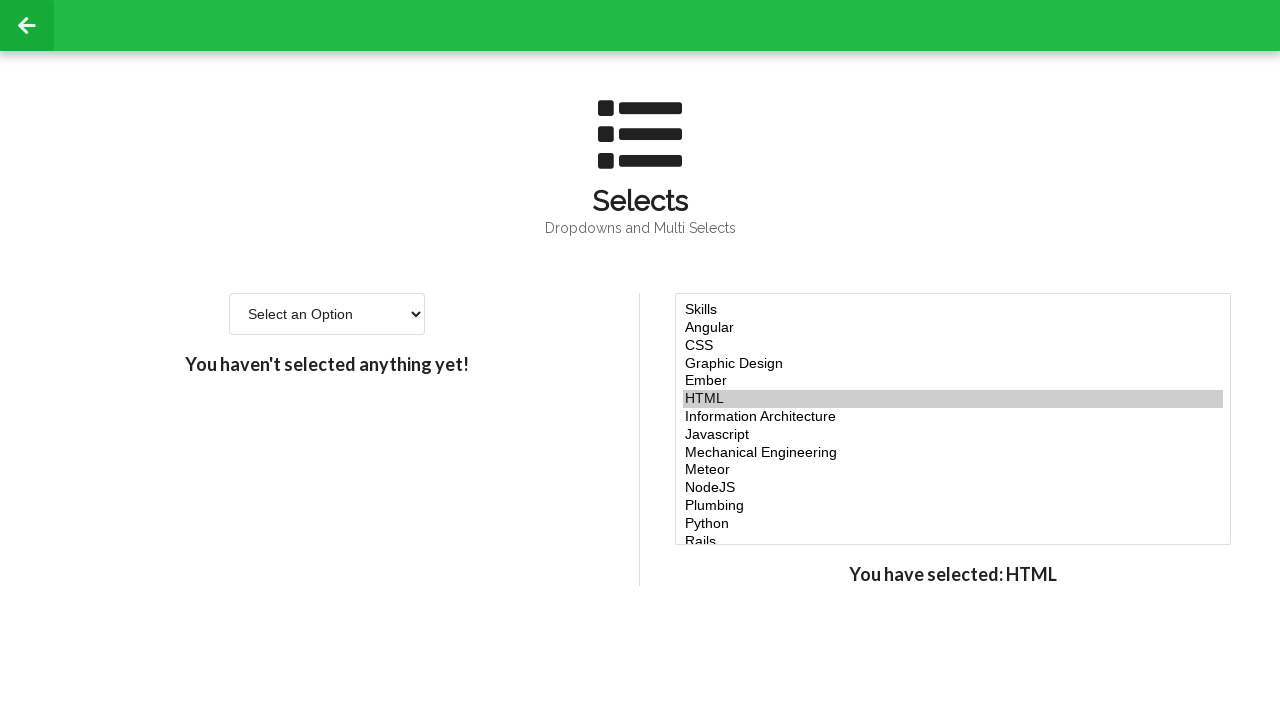

Selected option at index 6 with value 'ia' on #multi-select
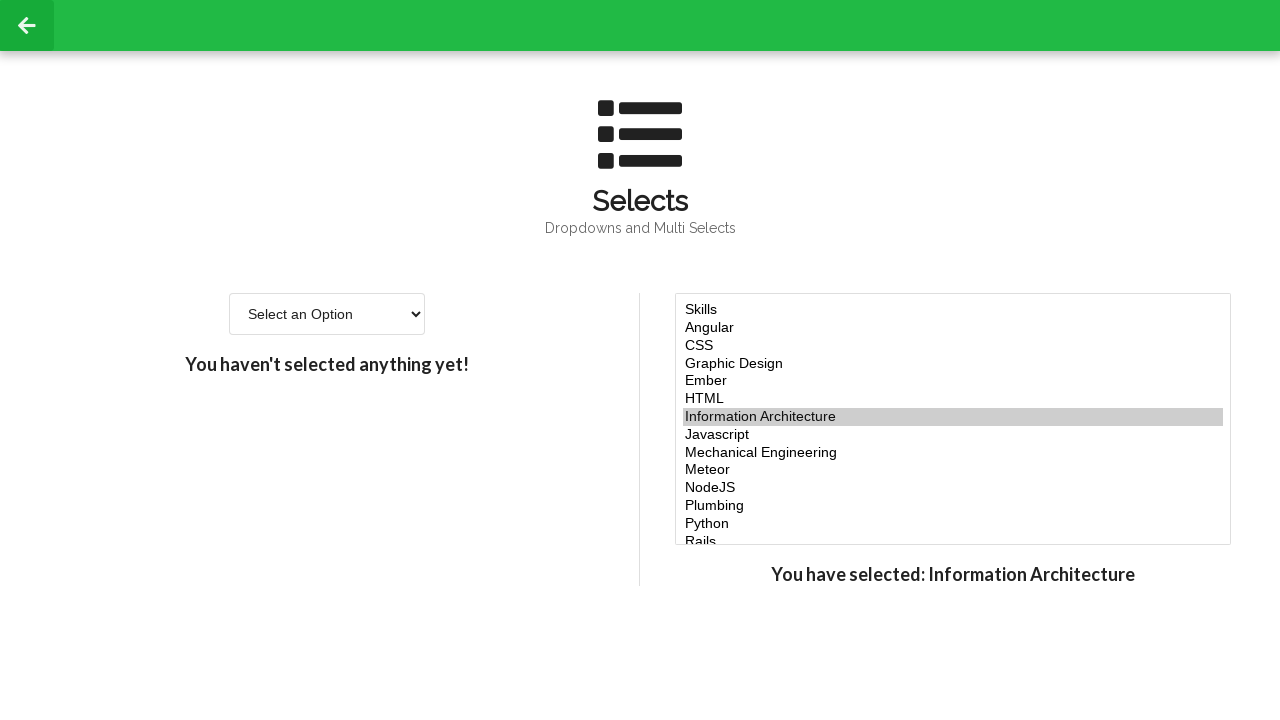

Selected 'node' option by value on #multi-select
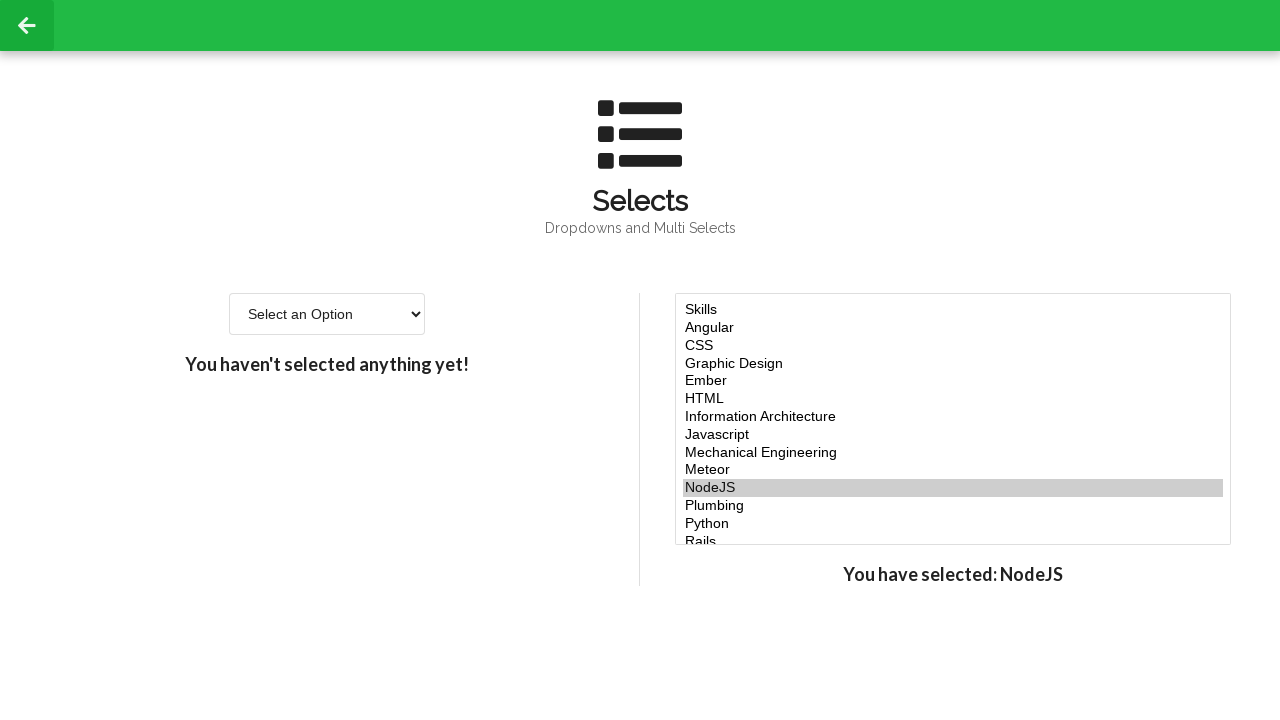

Retrieved all currently selected options
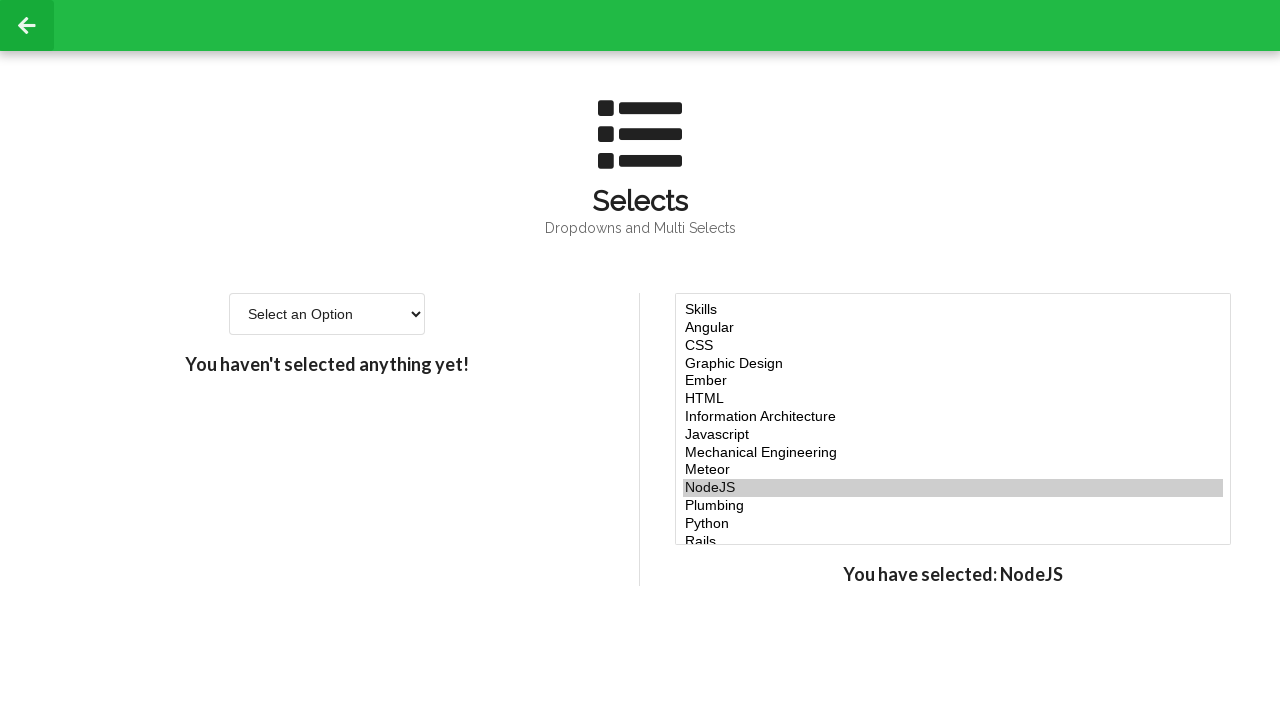

Built list of currently selected option values
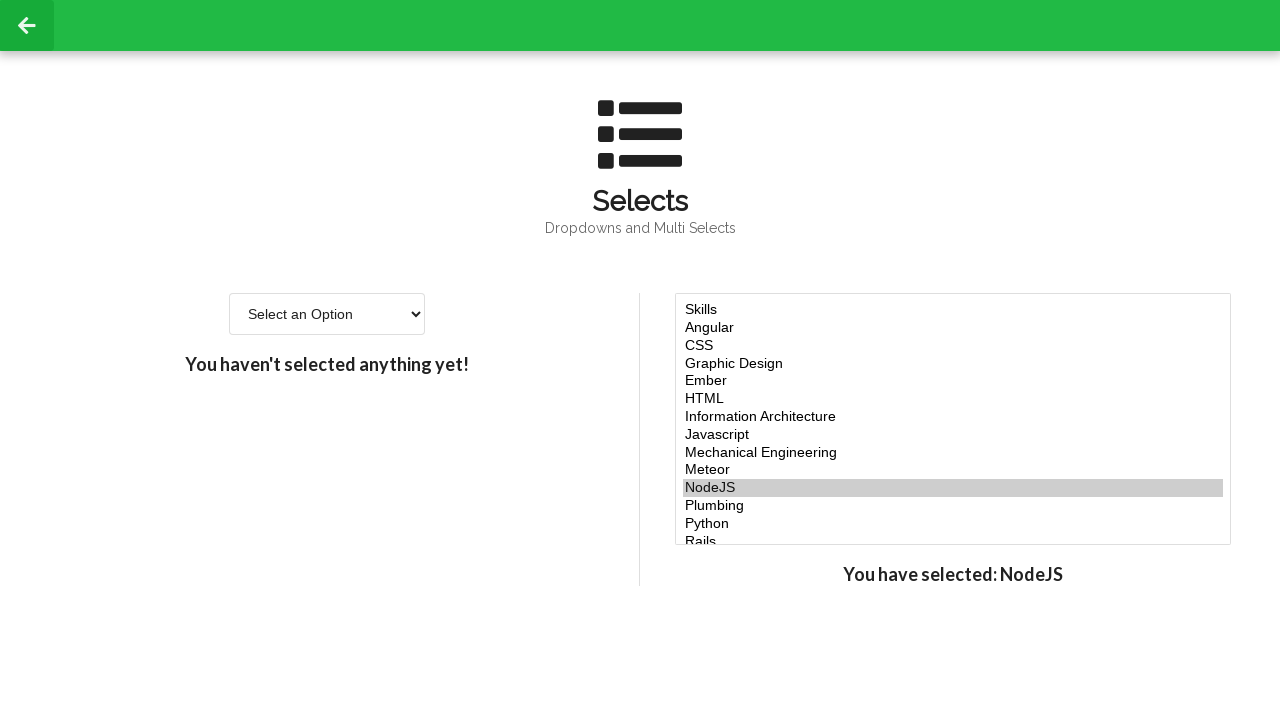

Retrieved all option elements to find option at index 5
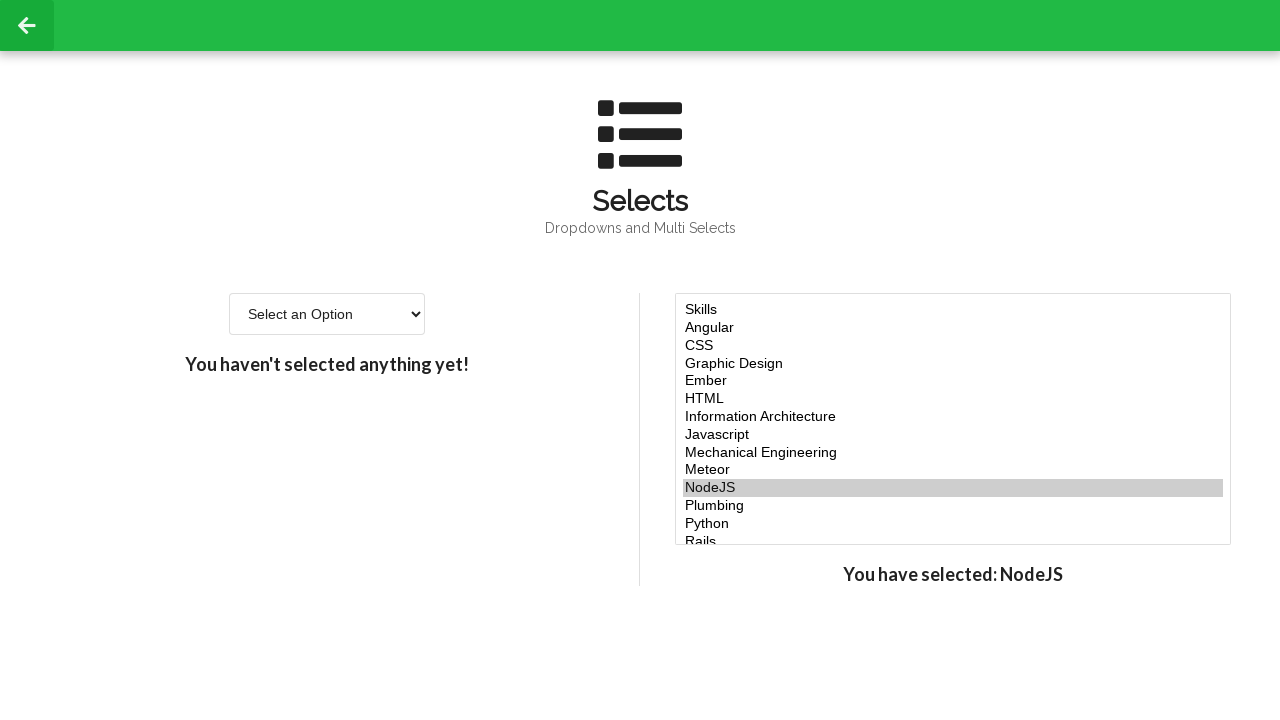

Identified option at index 5 with value 'html' for deselection
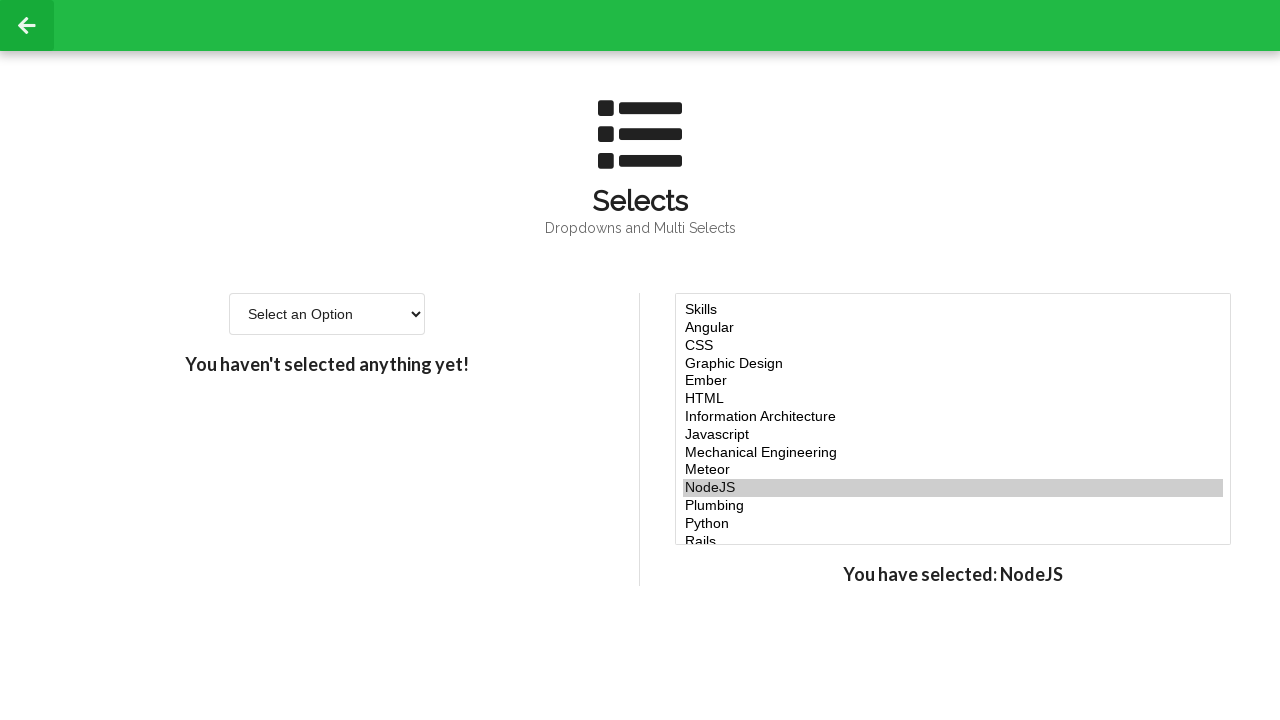

Retrieved final list of selected options after deselection
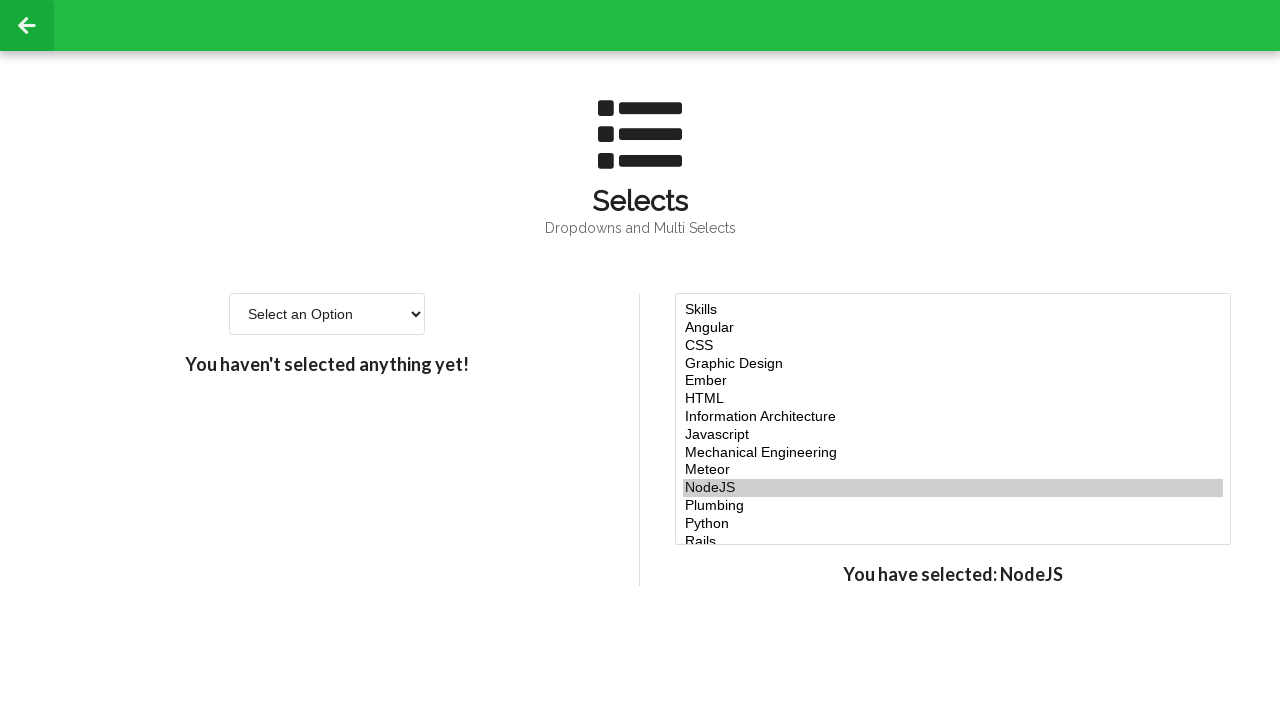

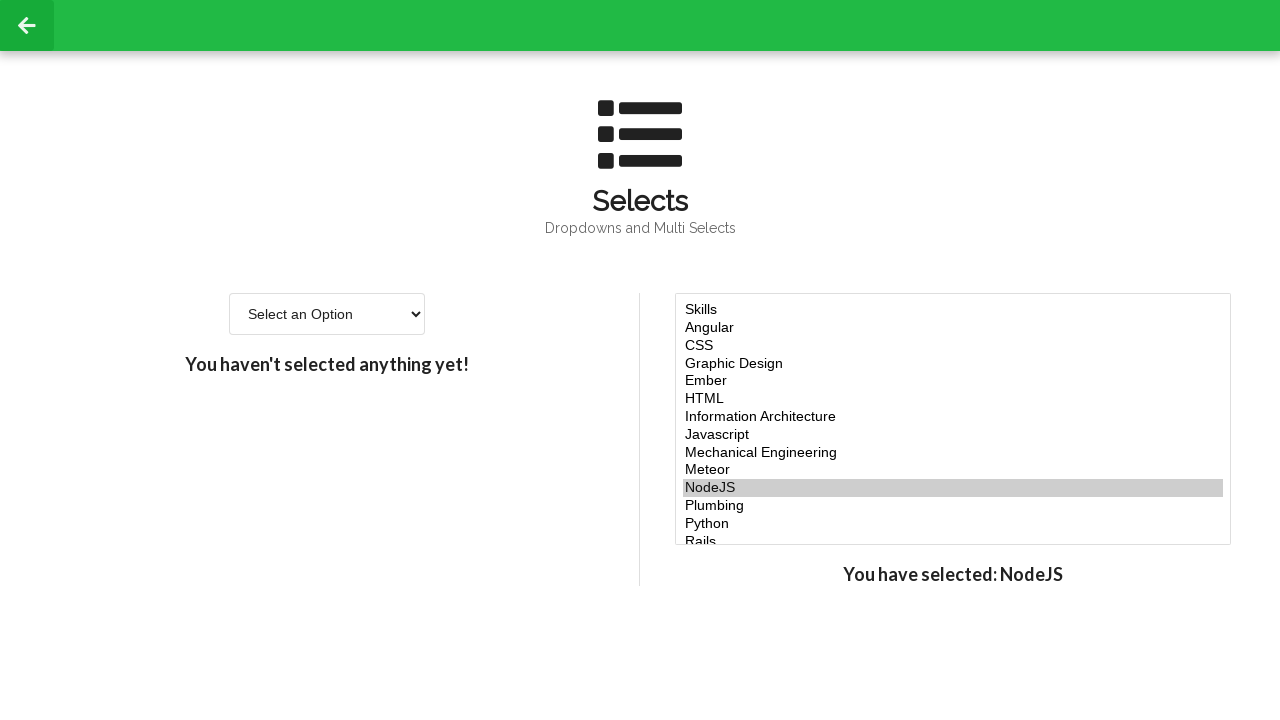